Tests tooltip display on hover by moving mouse over an element and verifying the tooltip content appears

Starting URL: https://automationfc.github.io/jquery-tooltip/

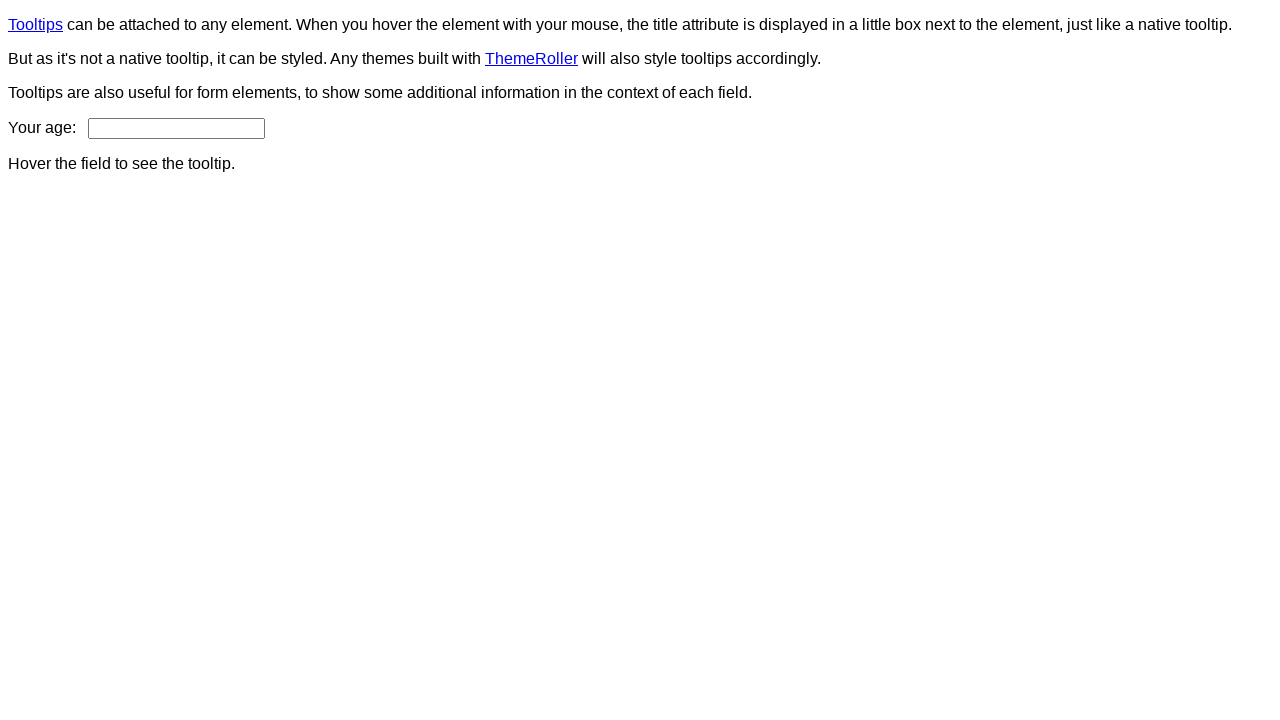

Navigated to jQuery tooltip test page
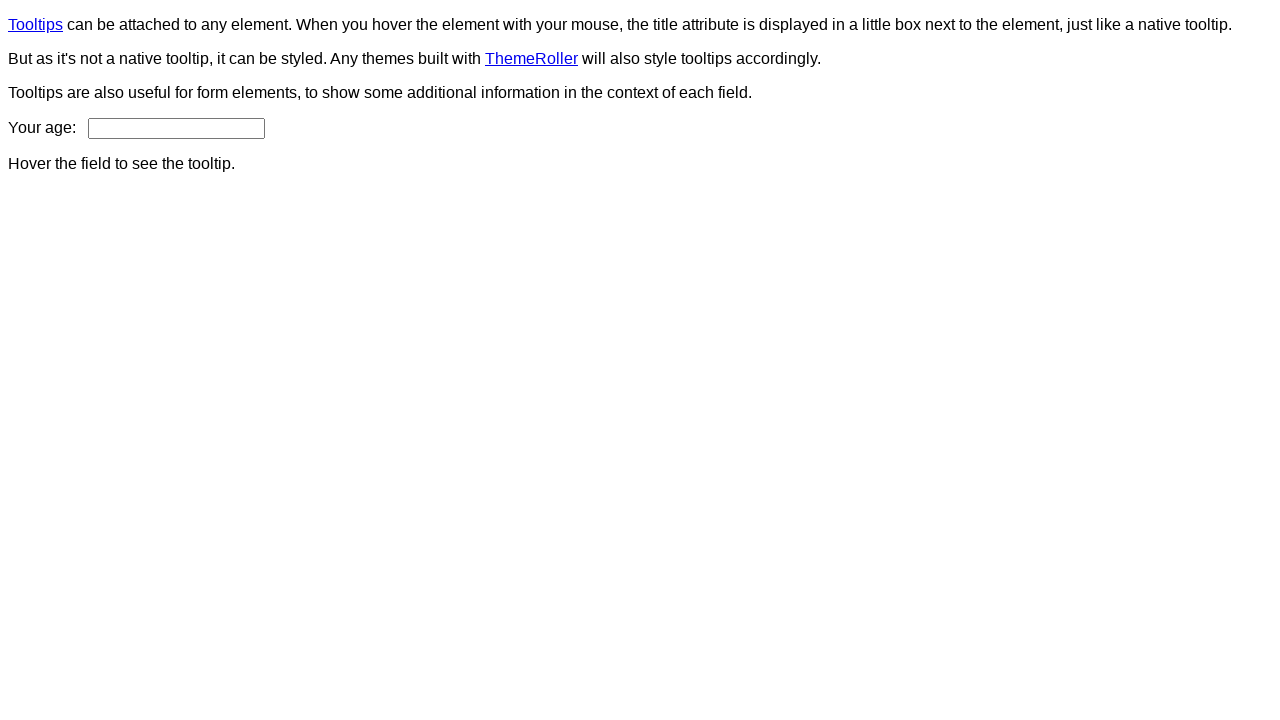

Hovered mouse over ThemeRoller link at (532, 58) on xpath=//a[text()='ThemeRoller']
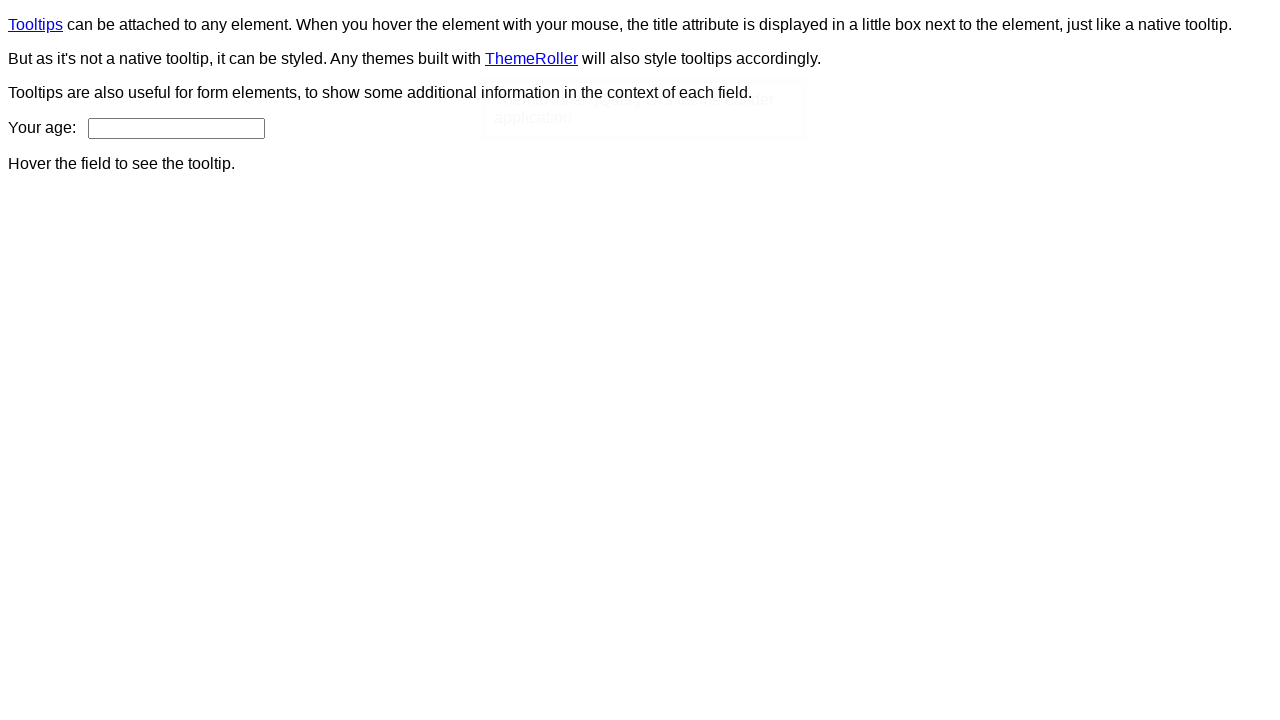

Retrieved tooltip content text
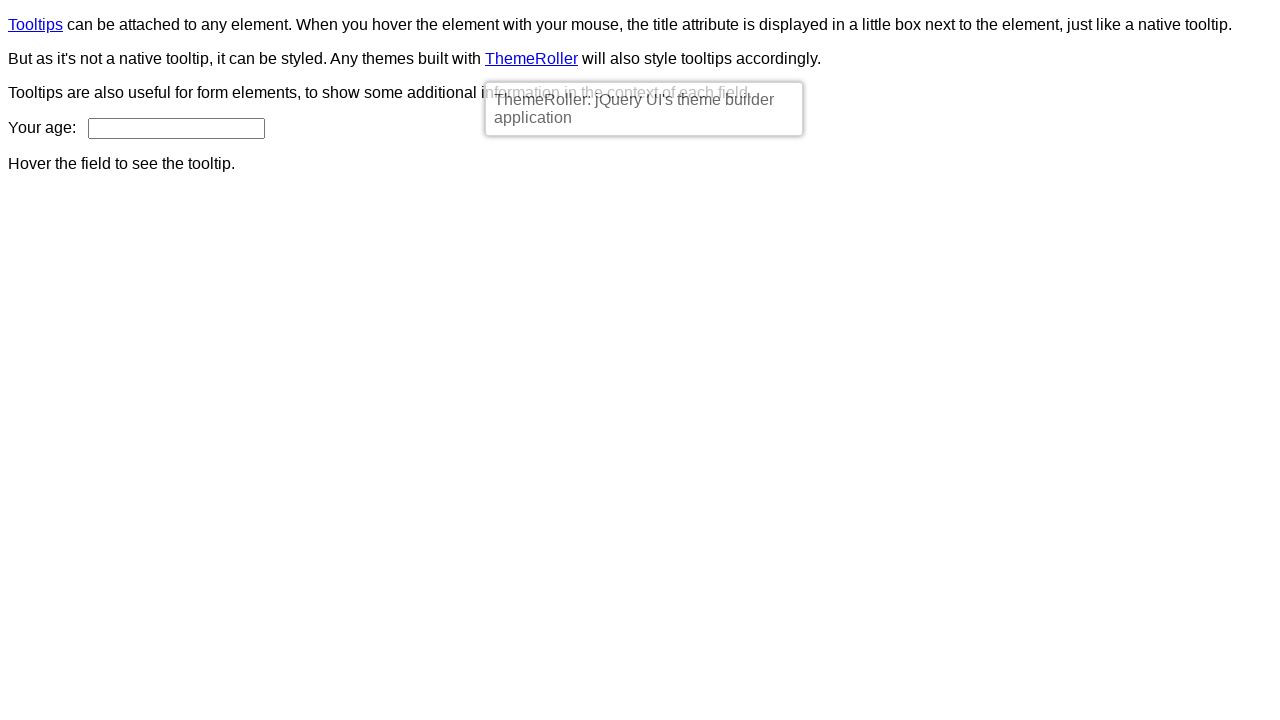

Verified tooltip displays correct message: 'ThemeRoller: jQuery UI's theme builder application'
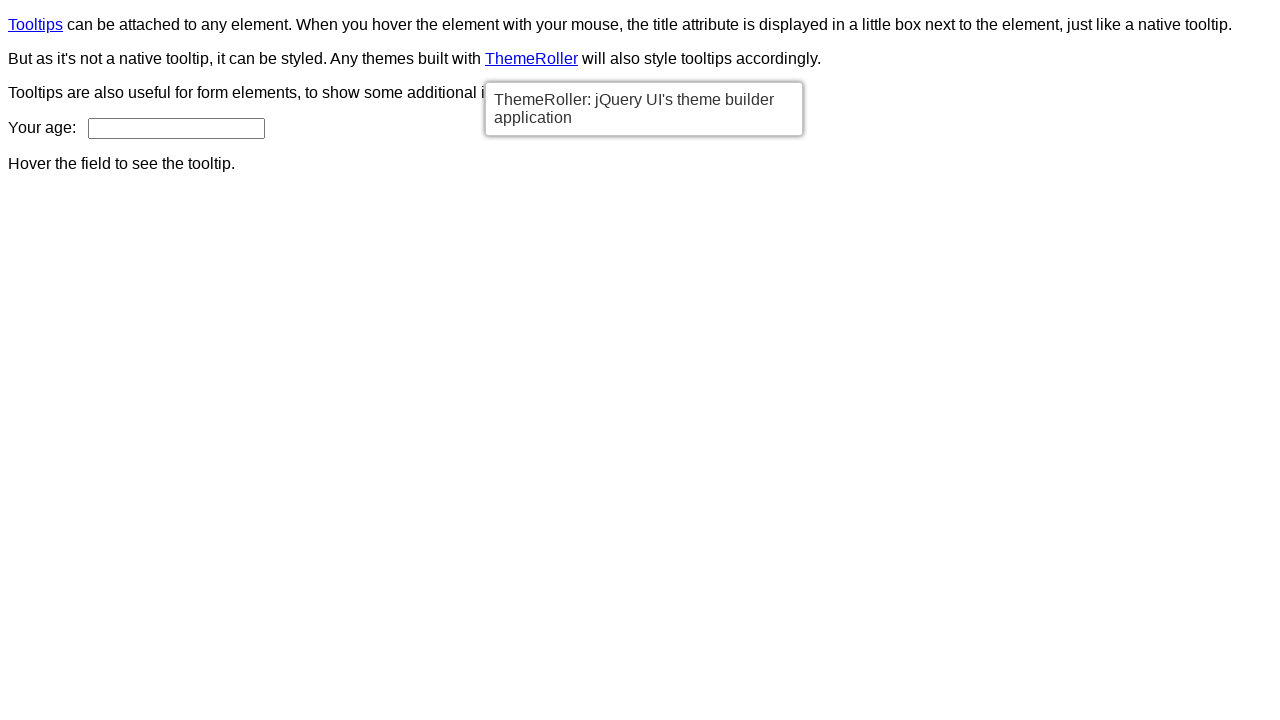

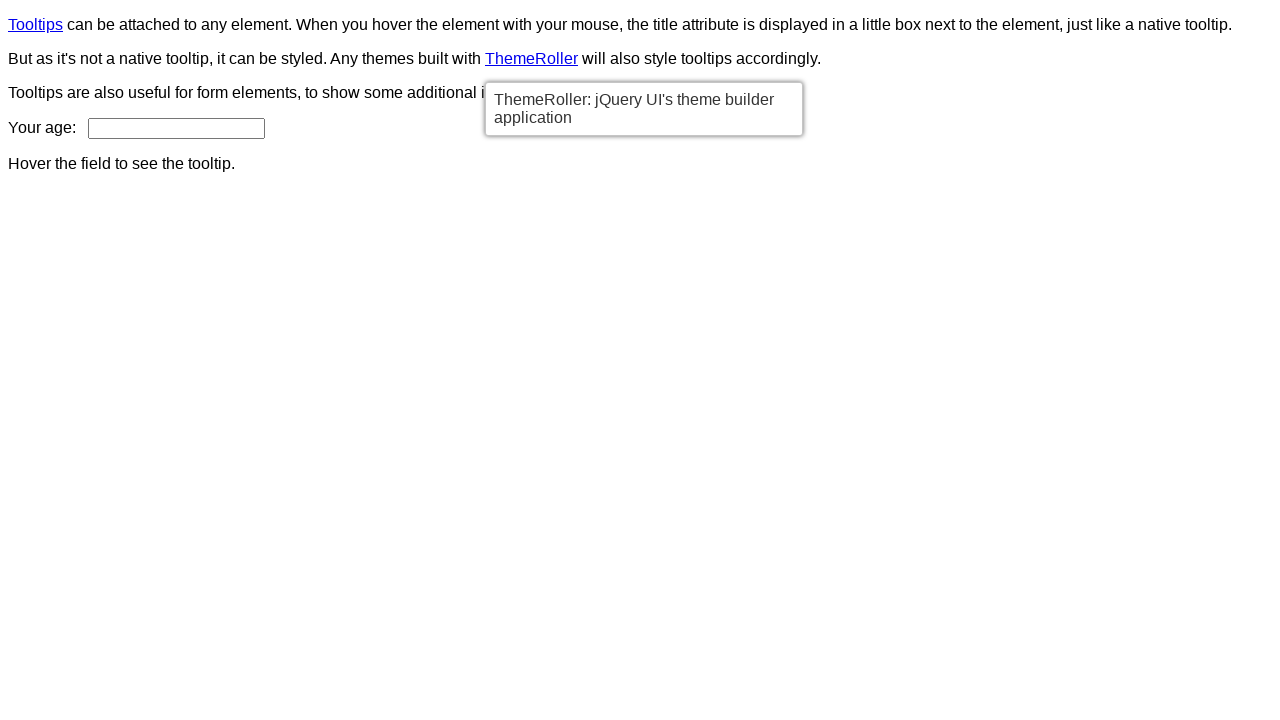